Tests jQuery UI slider functionality by switching to the demo iframe, then dragging the slider handle right by 90 pixels and then back left by 90 pixels.

Starting URL: http://jqueryui.com/slider/

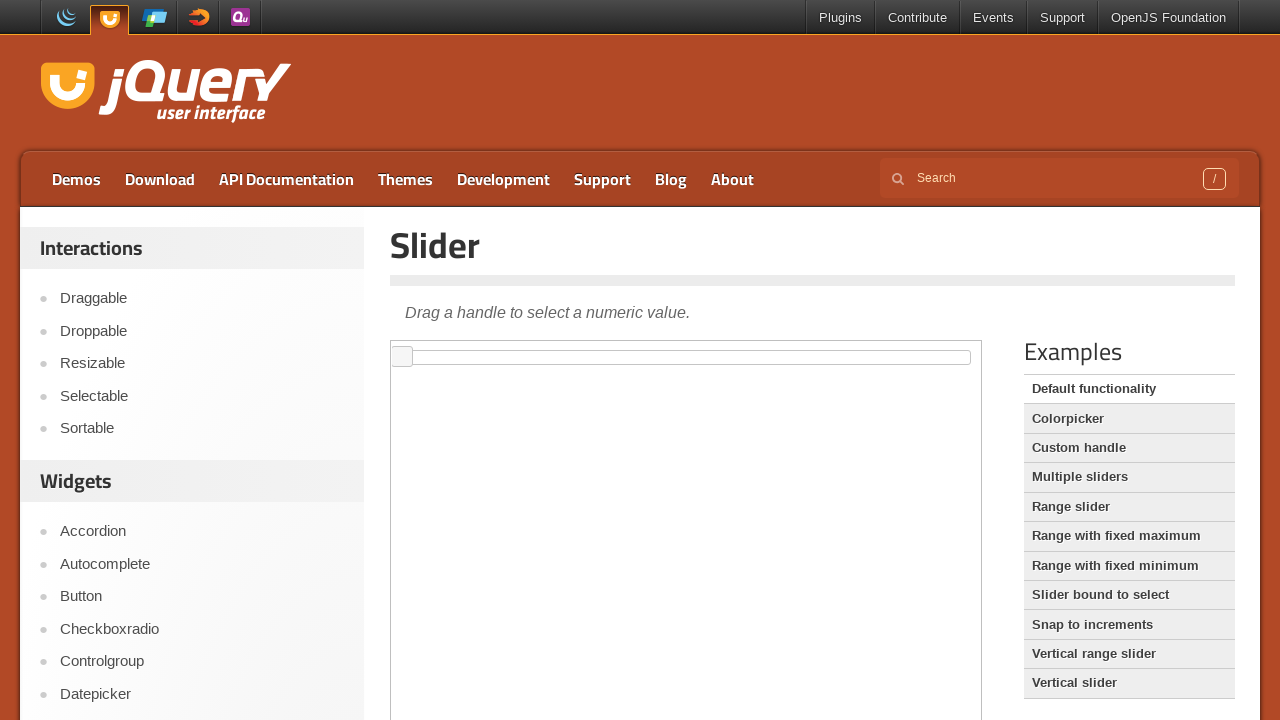

Navigated to jQuery UI slider demo page
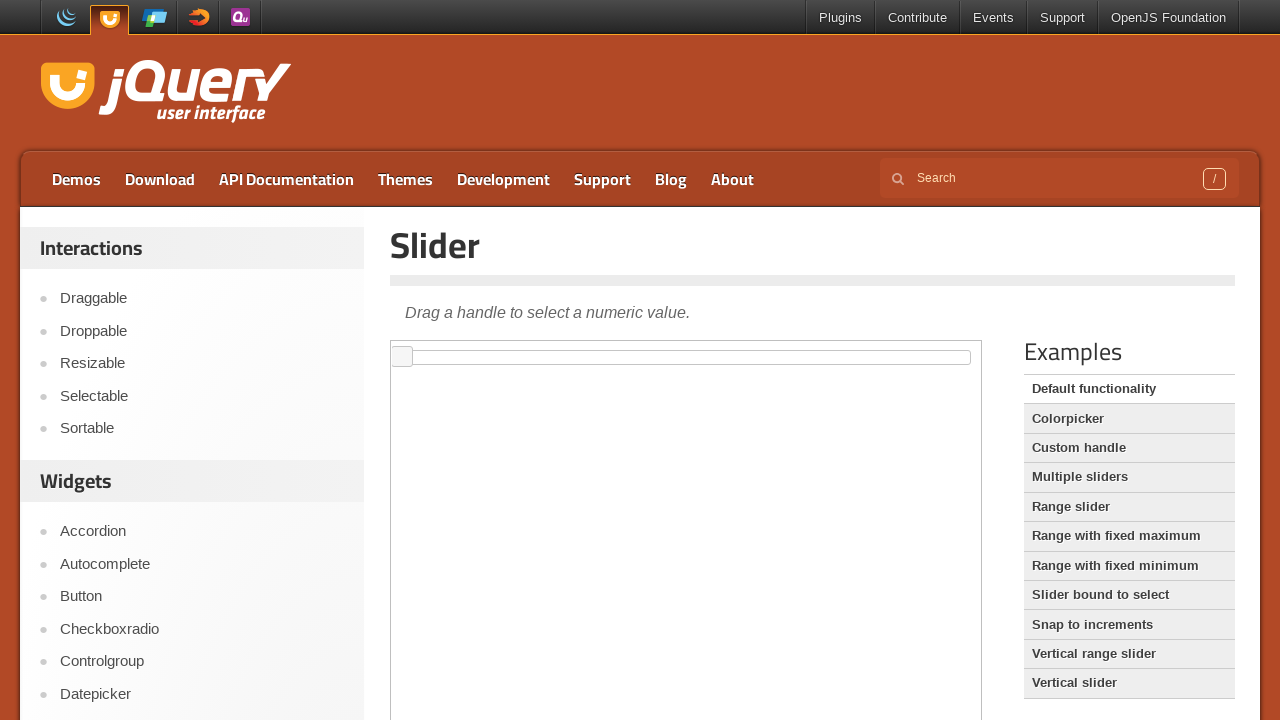

Located the demo iframe
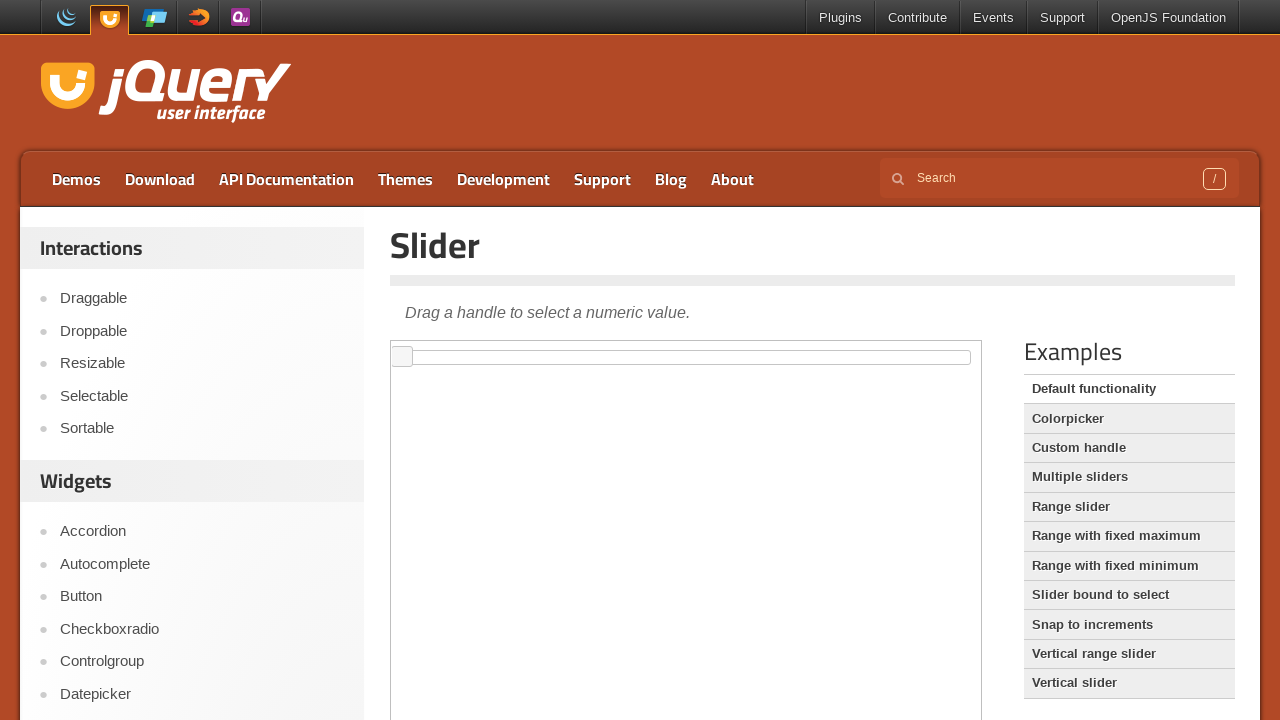

Located the slider handle element
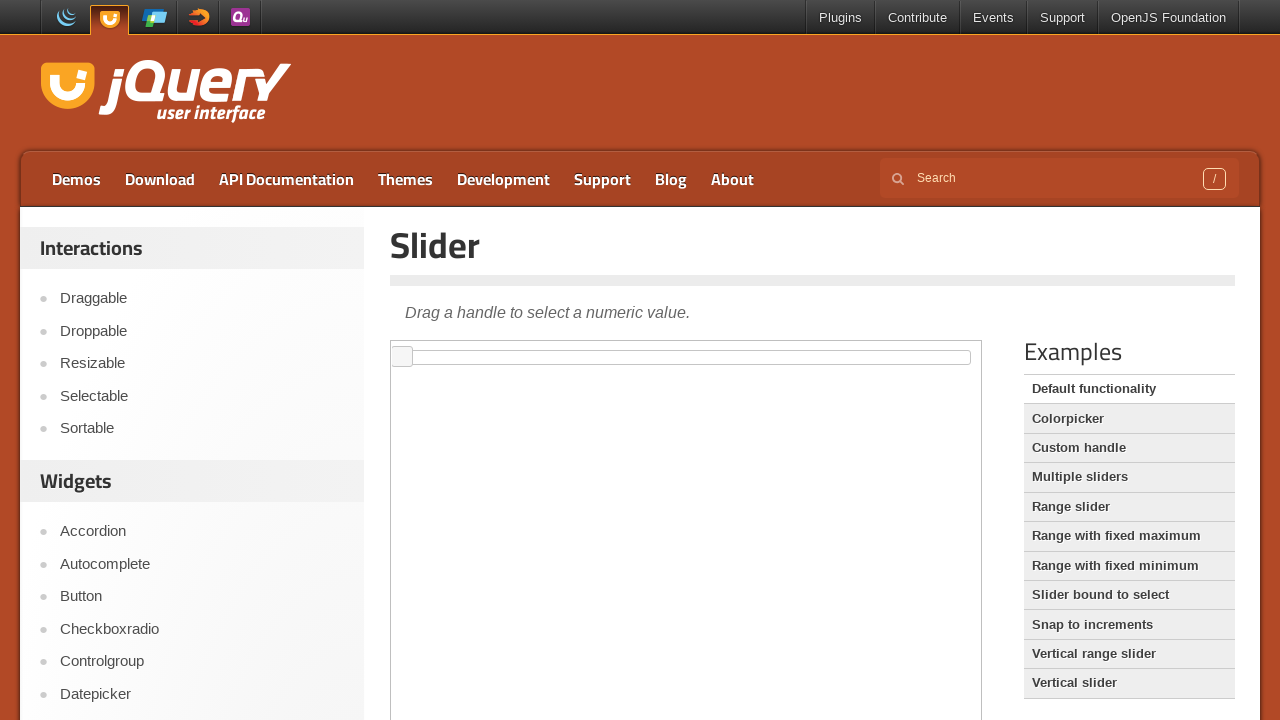

Retrieved bounding box of slider handle
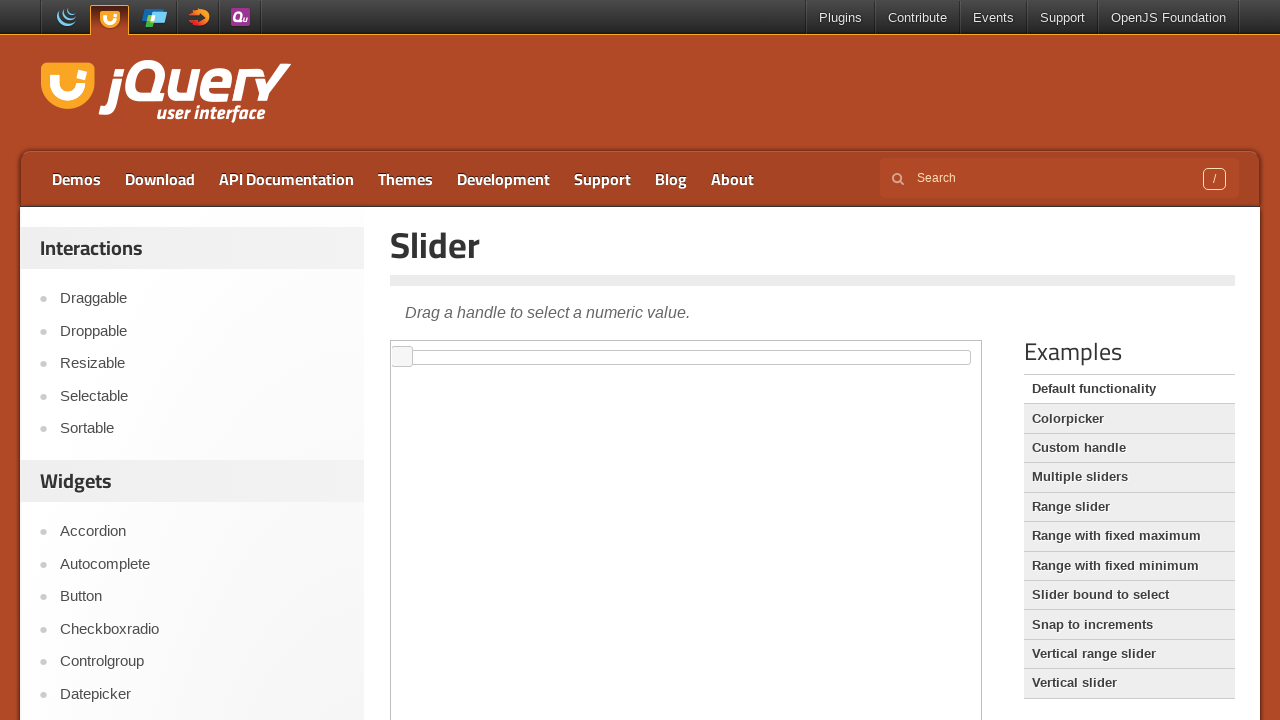

Dragged slider handle to the right by 90 pixels at (483, 347)
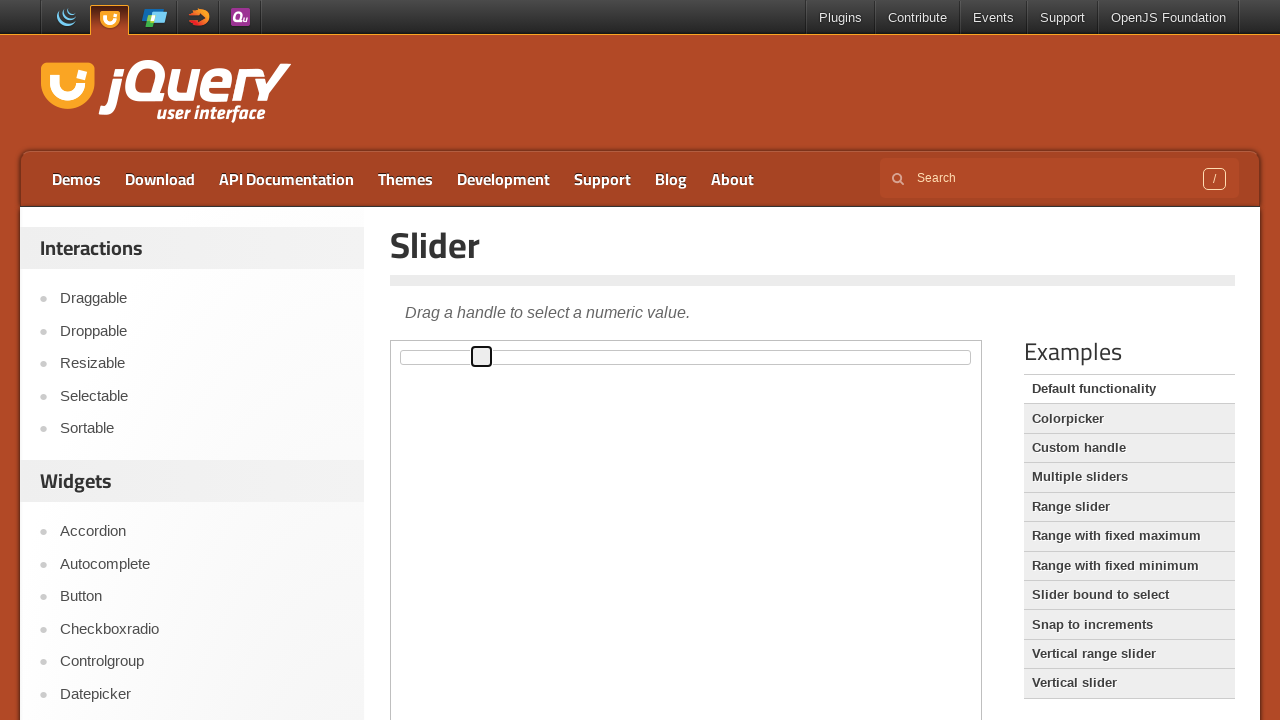

Waited 1 second to observe slider movement
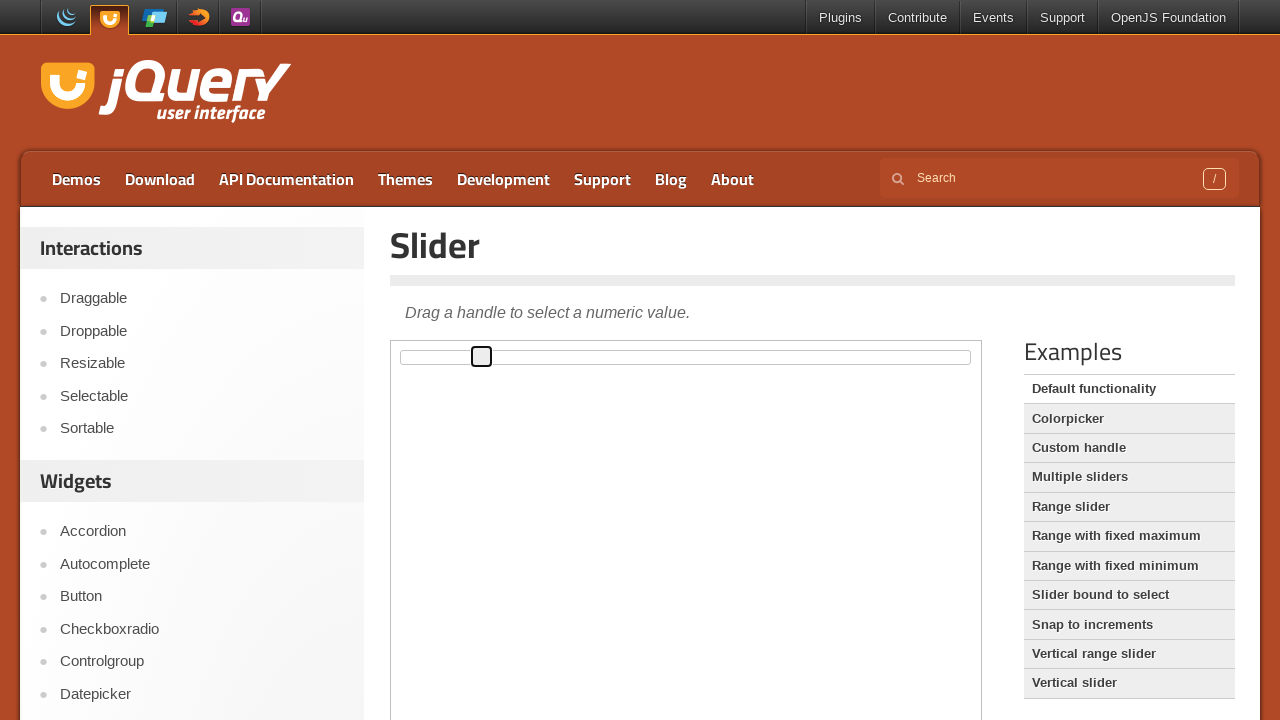

Dragged slider handle back to the left by 90 pixels at (382, 347)
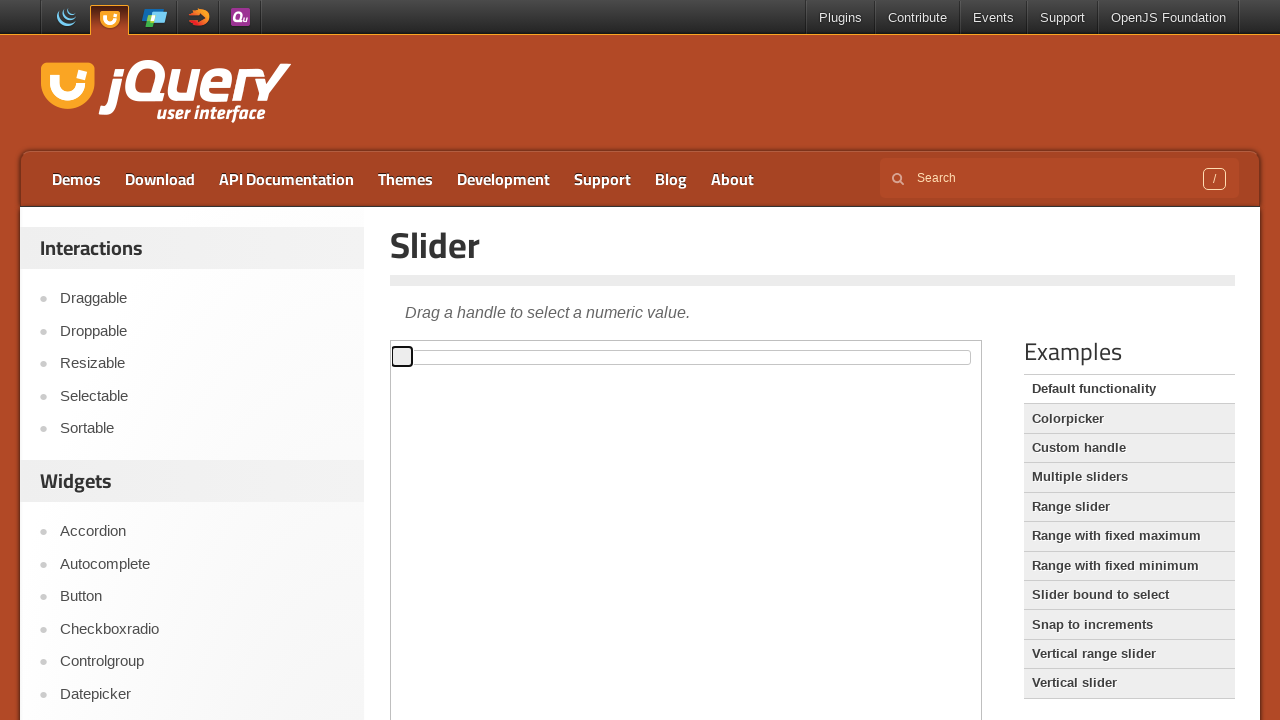

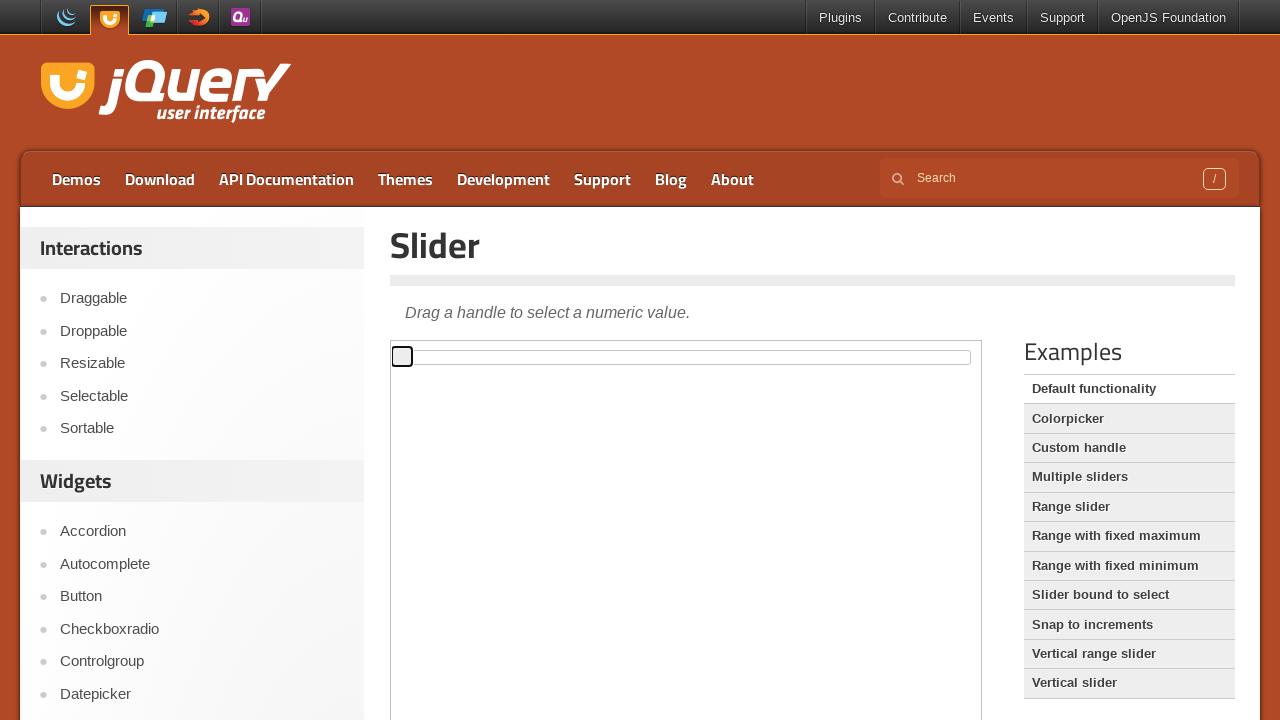